Tests the search functionality on 99-bottles-of-beer.net by searching for "python" programming language and verifying that all search results contain the search term.

Starting URL: https://www.99-bottles-of-beer.net/

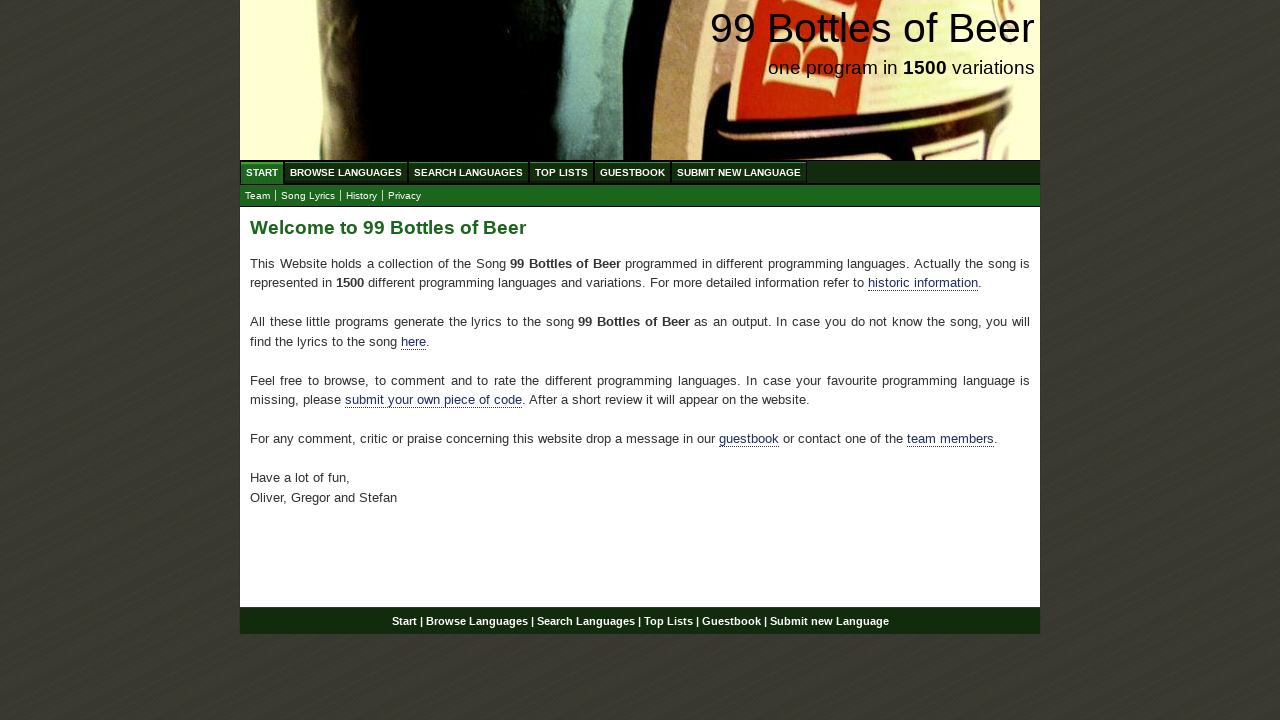

Clicked on 'Search Languages' menu item at (468, 172) on xpath=//ul[@id='menu']/li/a[@href='/search.html']
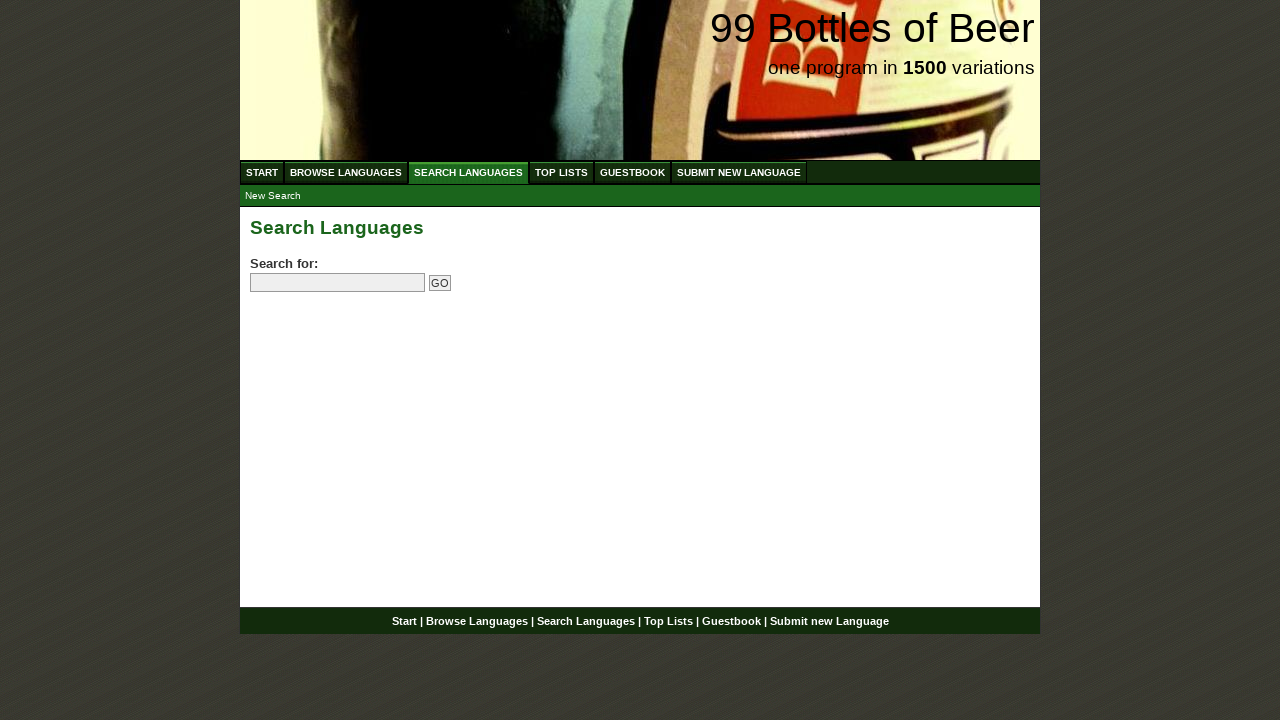

Clicked on the search field at (338, 283) on input[name='search']
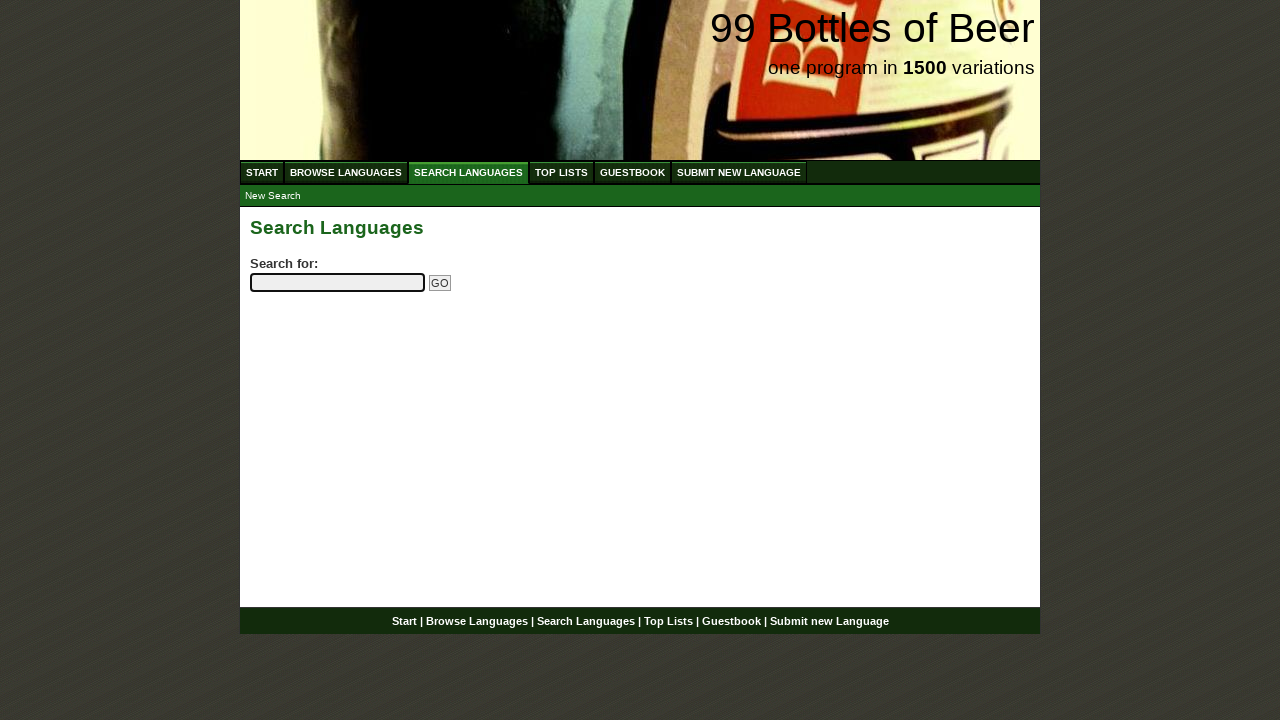

Filled search field with 'python' on input[name='search']
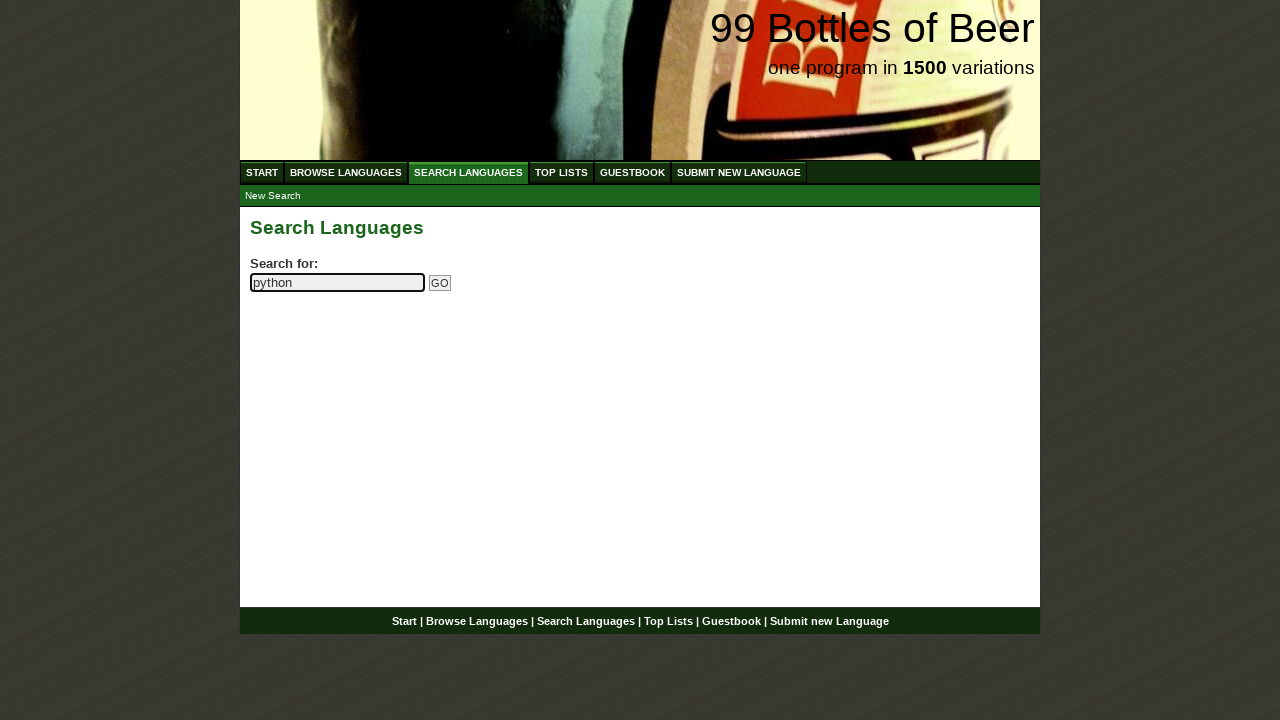

Clicked the submit search button at (440, 283) on input[name='submitsearch']
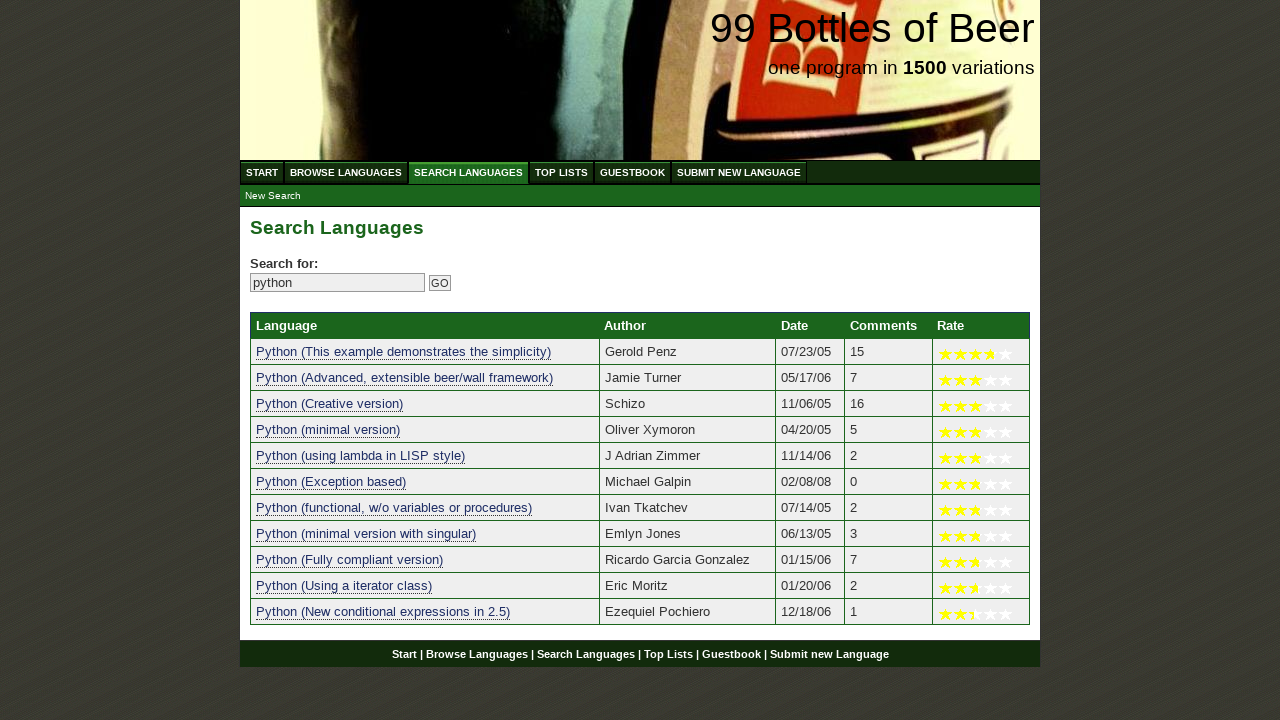

Search results table loaded
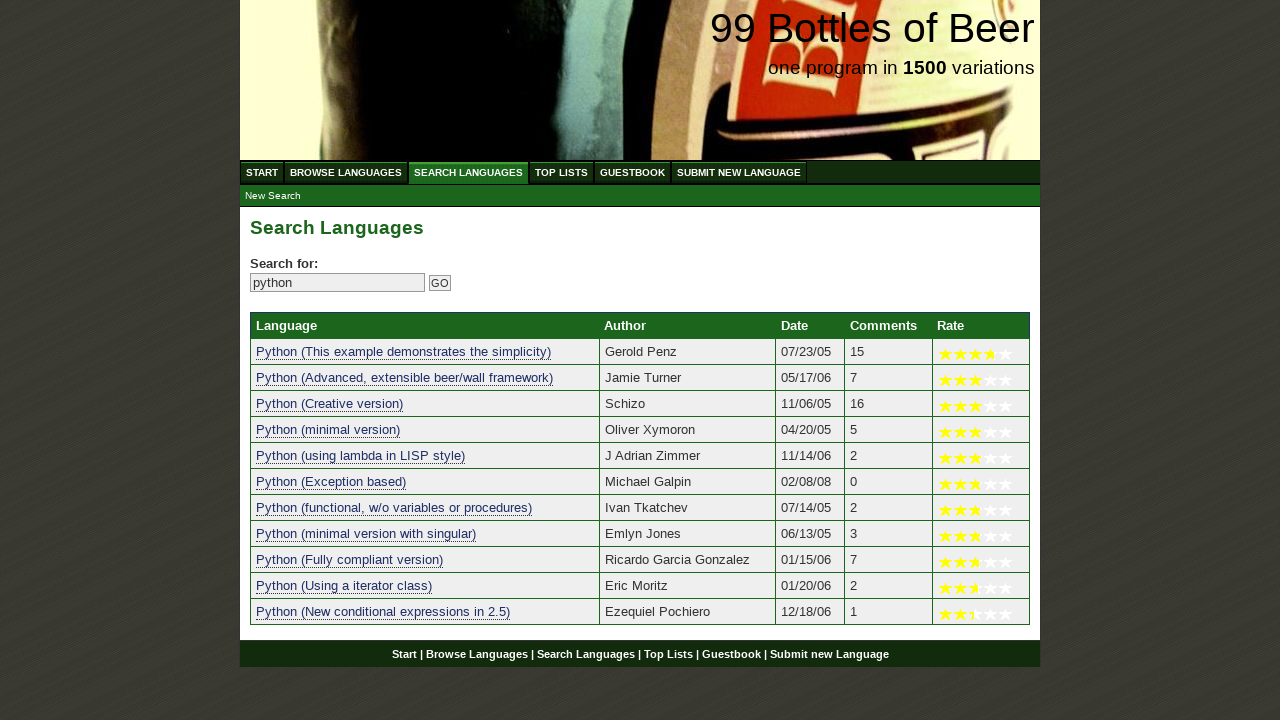

Found 11 search results
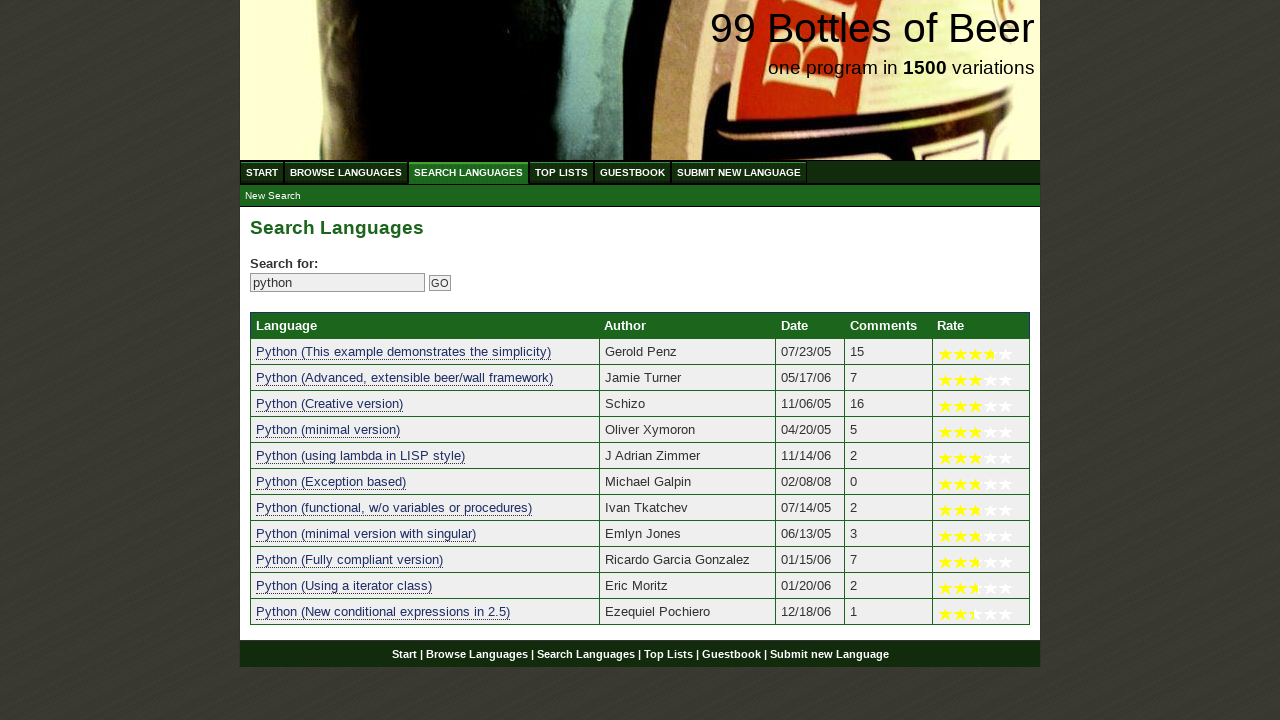

Verified that at least one search result exists
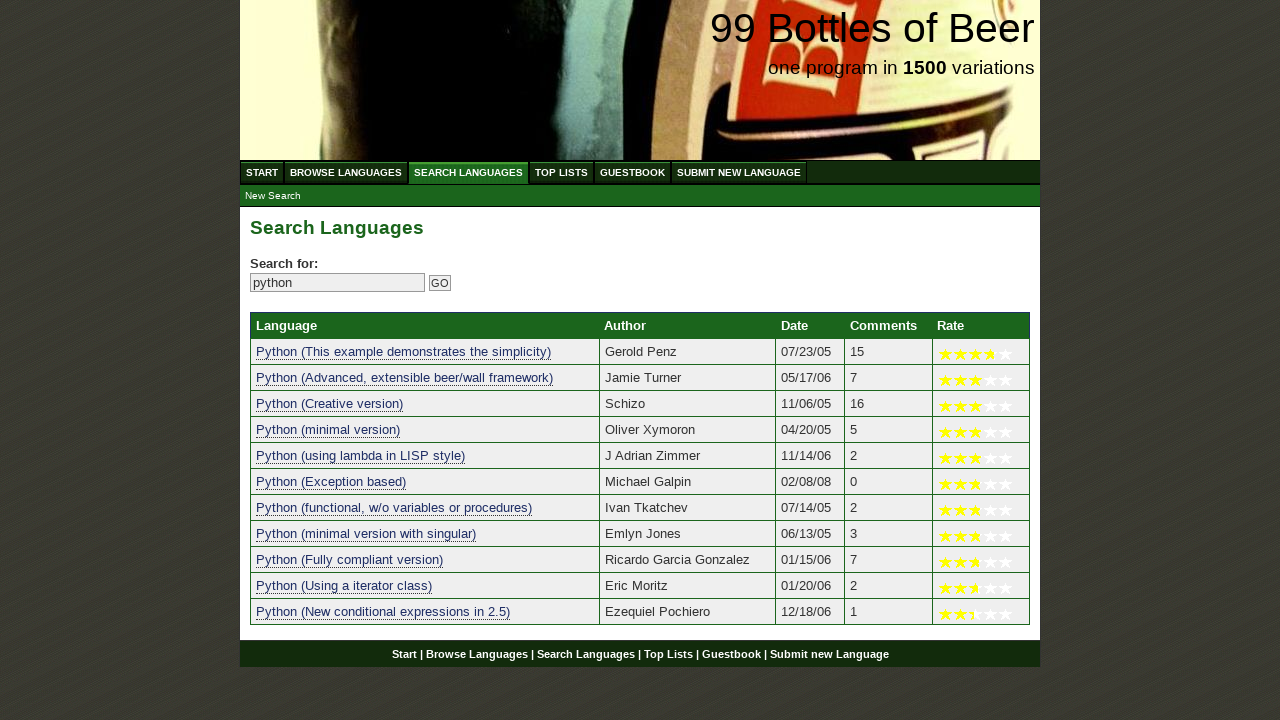

Verified search result 1 contains 'python': python (this example demonstrates the simplicity)
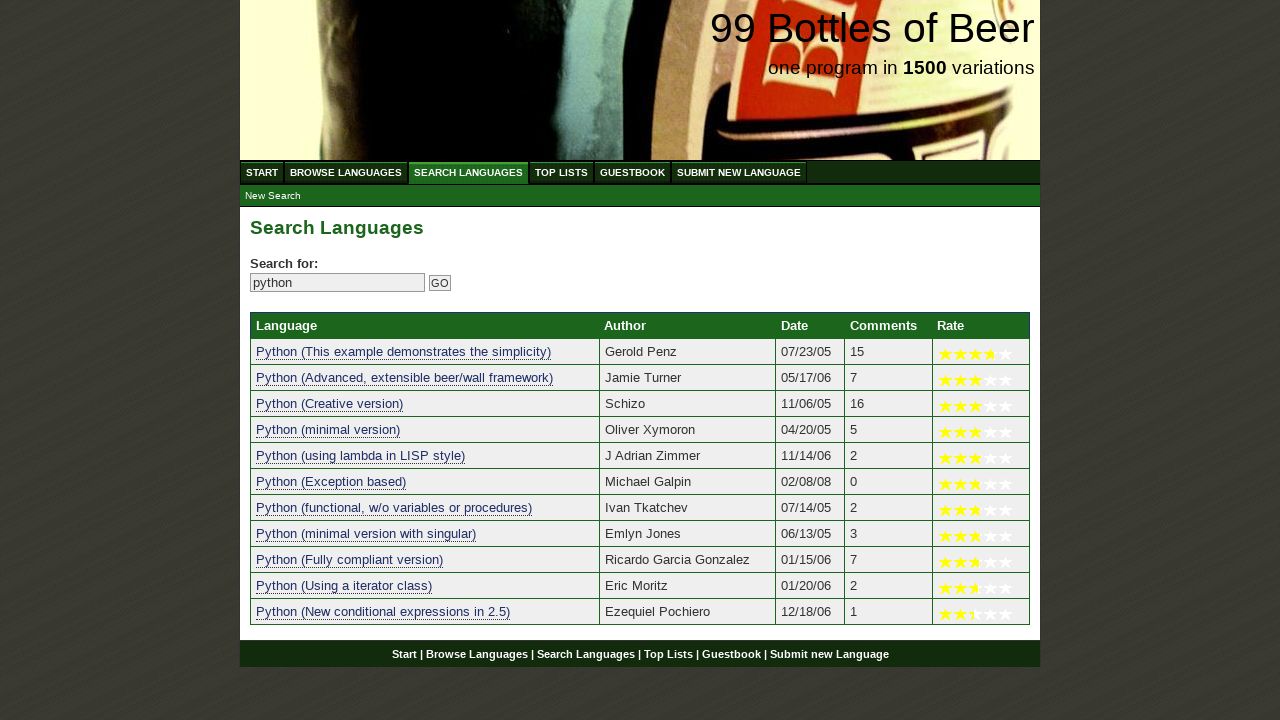

Verified search result 2 contains 'python': python (advanced, extensible beer/wall framework)
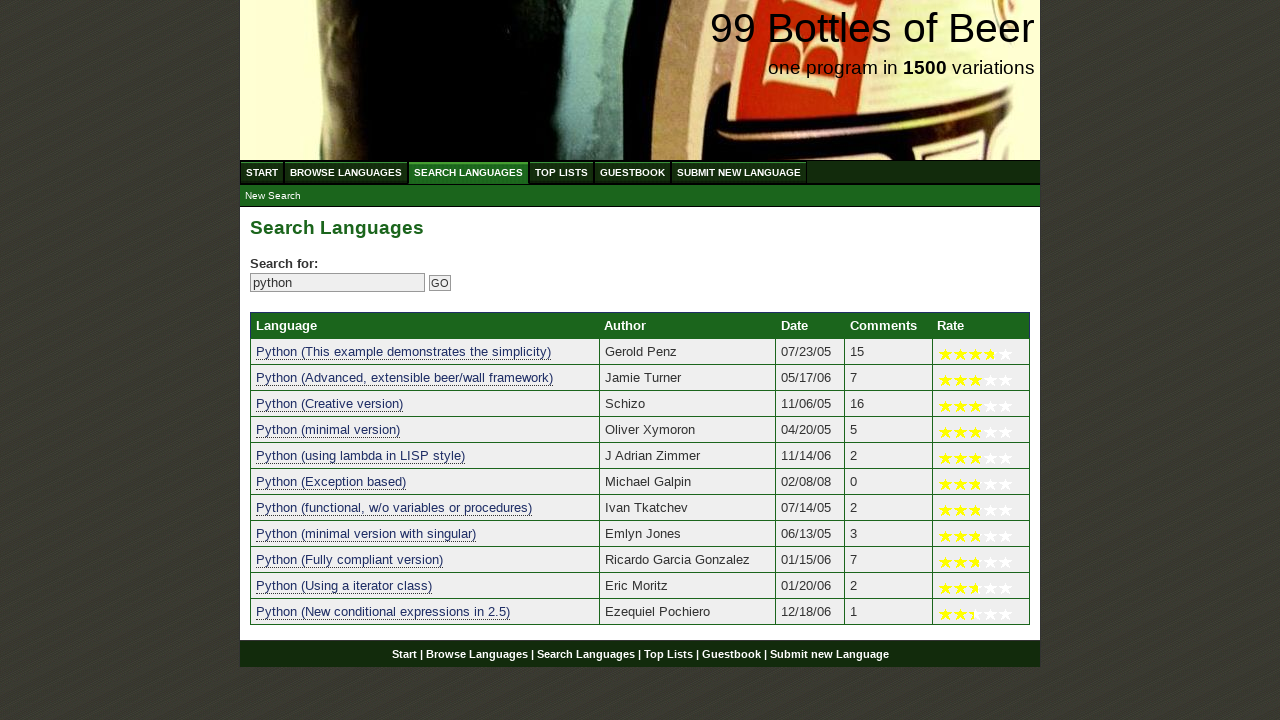

Verified search result 3 contains 'python': python (creative version)
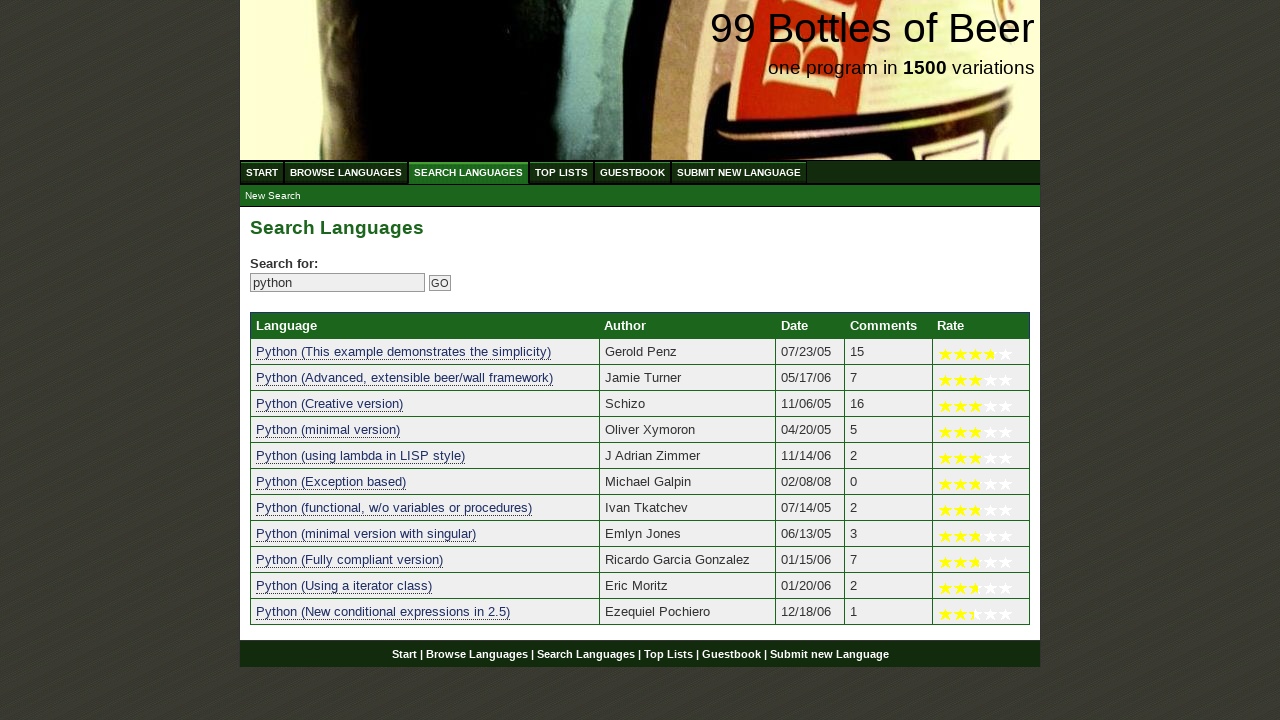

Verified search result 4 contains 'python': python (minimal version)
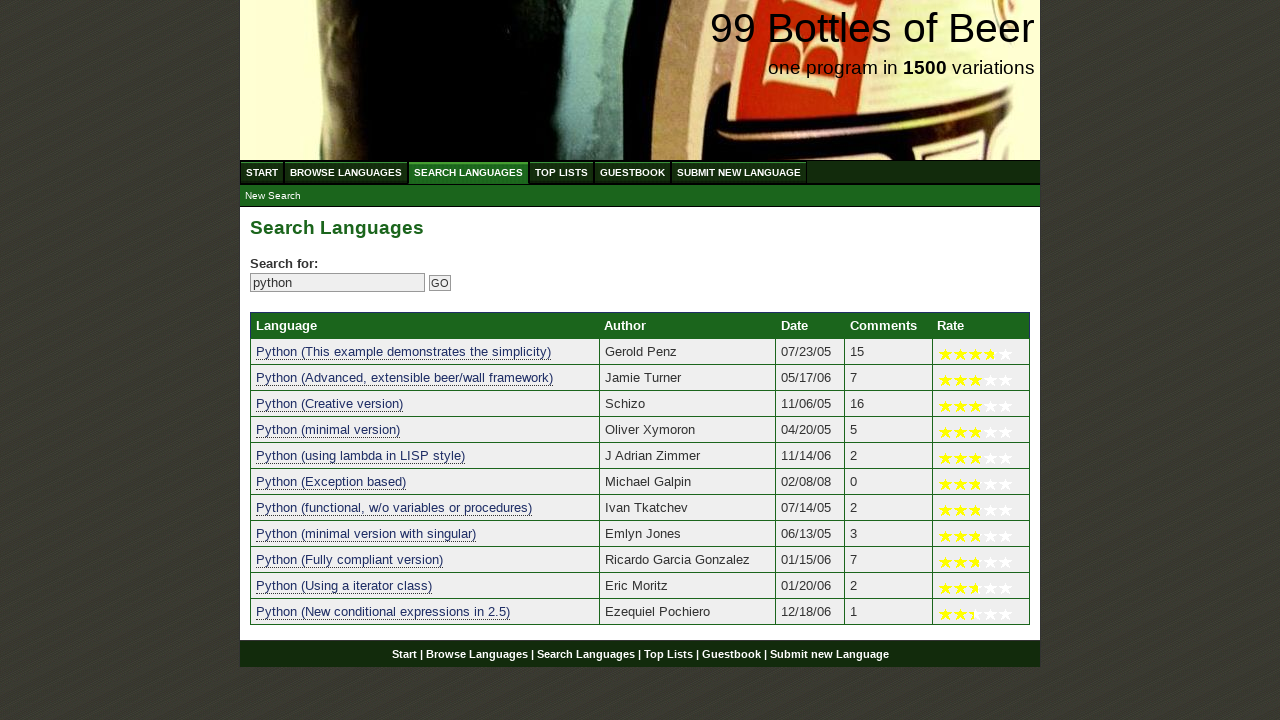

Verified search result 5 contains 'python': python (using lambda in lisp style)
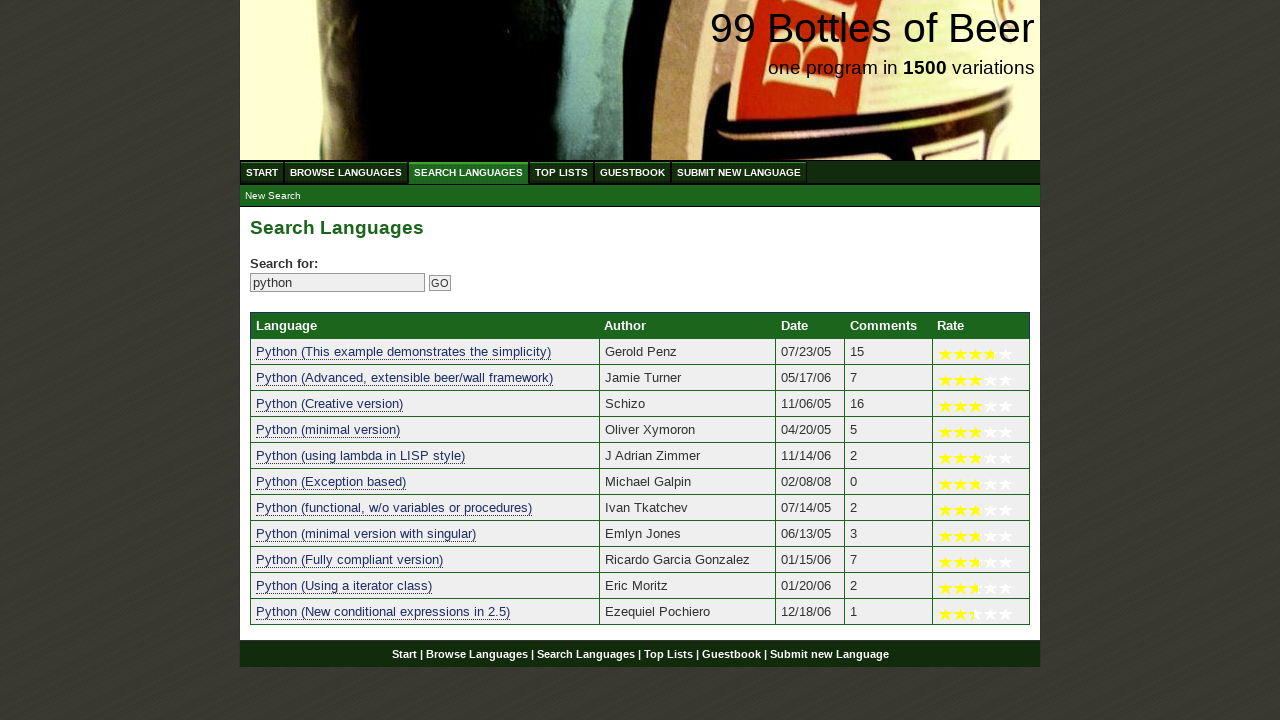

Verified search result 6 contains 'python': python (exception based)
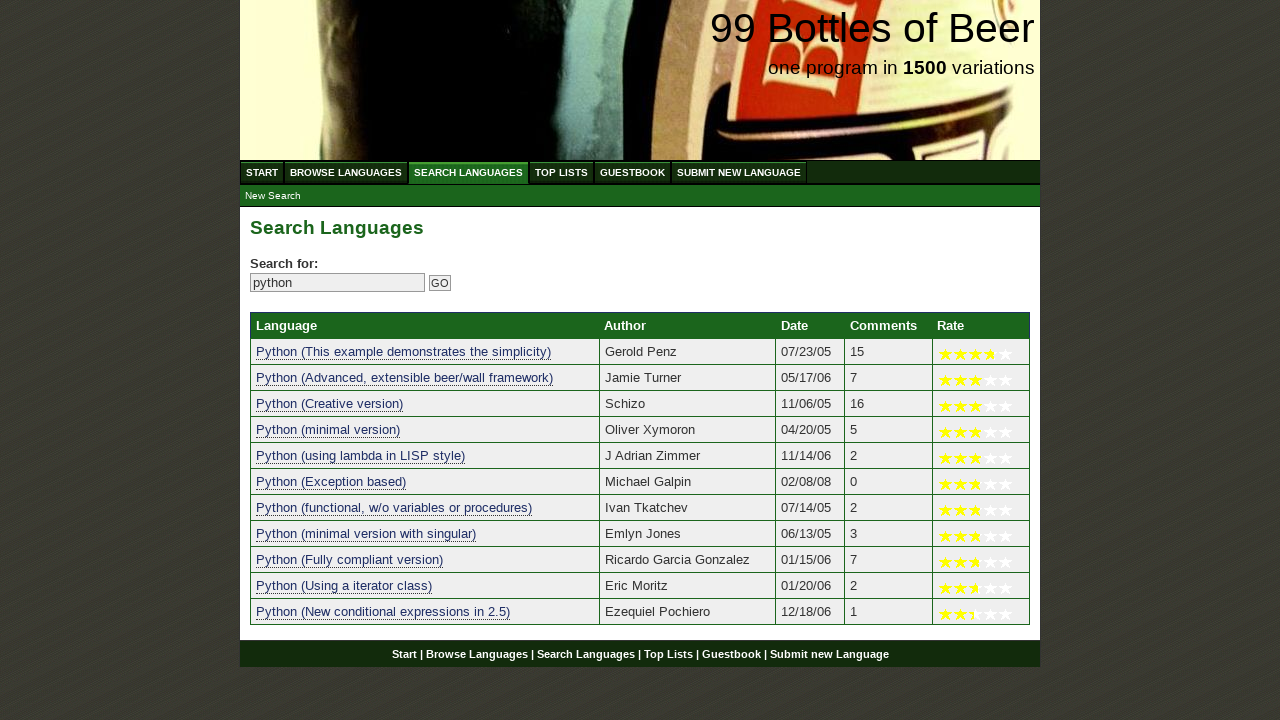

Verified search result 7 contains 'python': python (functional, w/o variables or procedures)
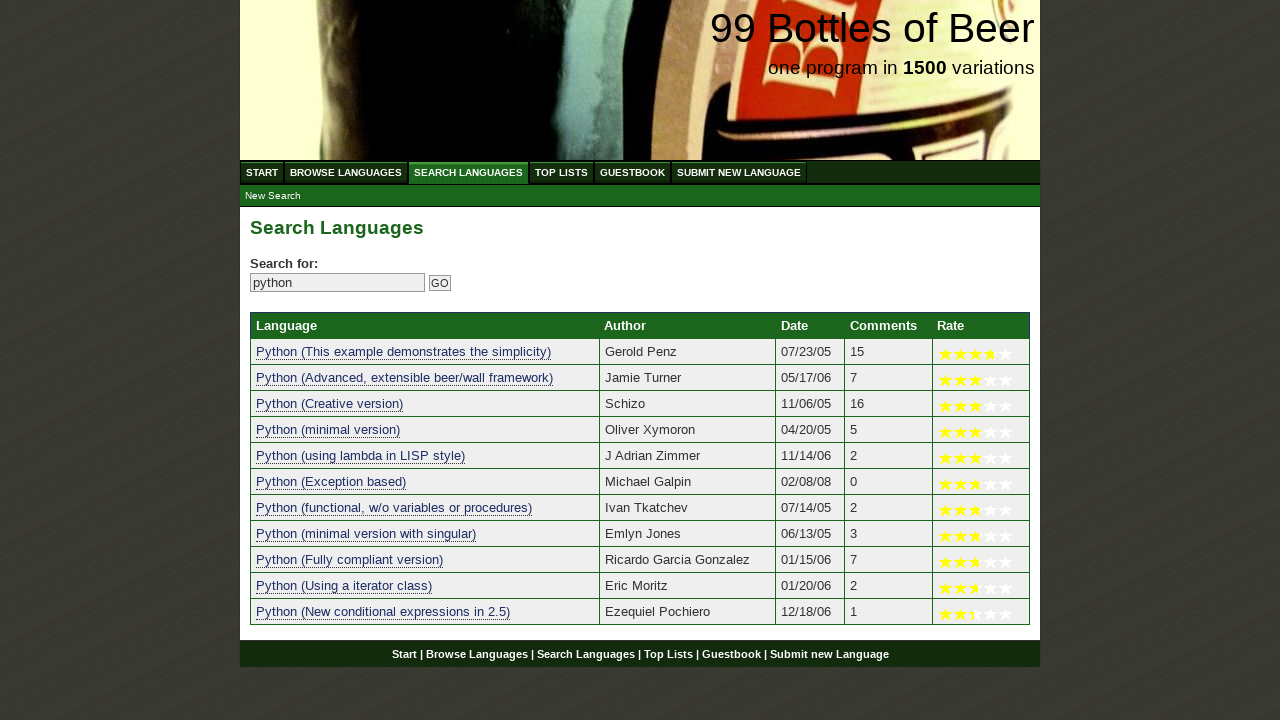

Verified search result 8 contains 'python': python (minimal version with singular)
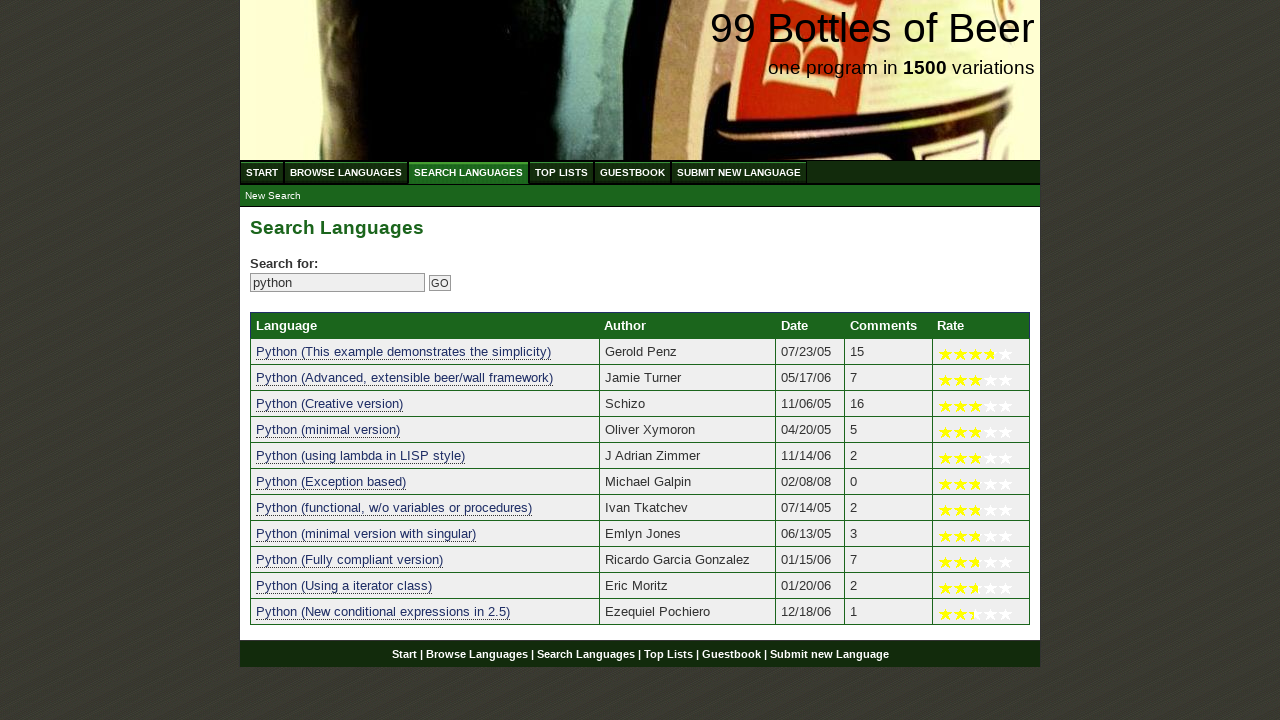

Verified search result 9 contains 'python': python (fully compliant version)
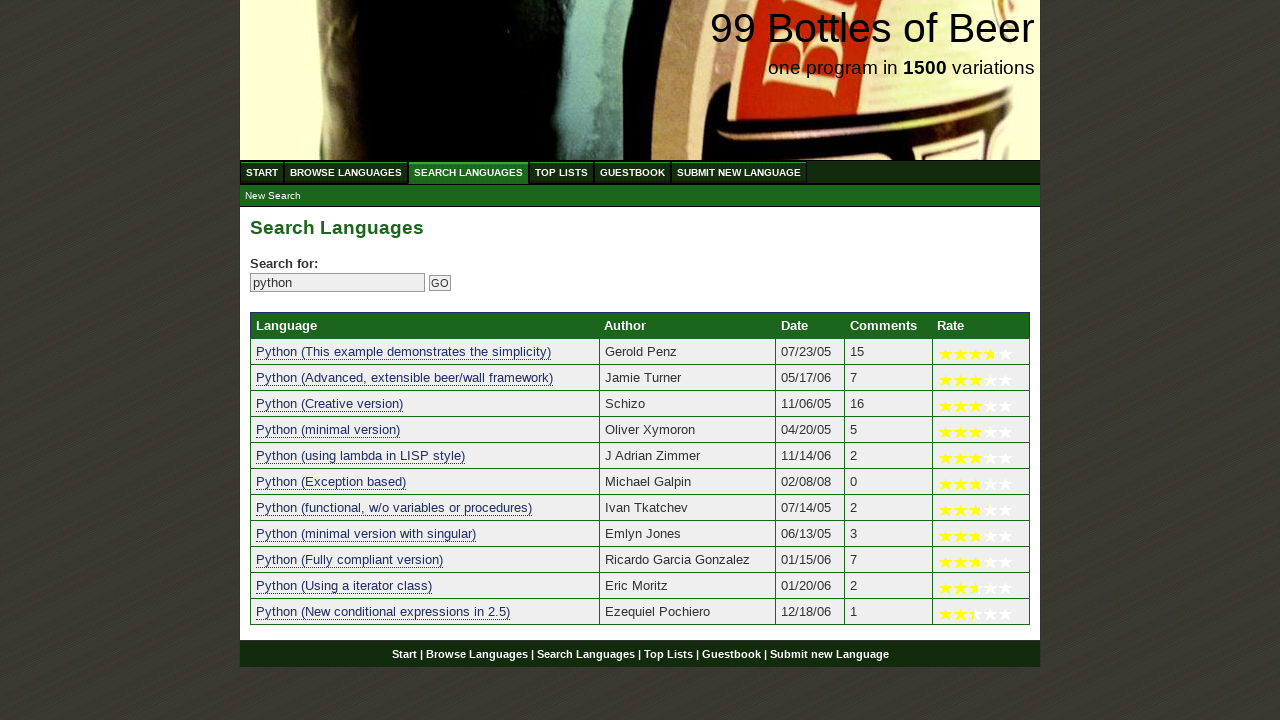

Verified search result 10 contains 'python': python (using a iterator class)
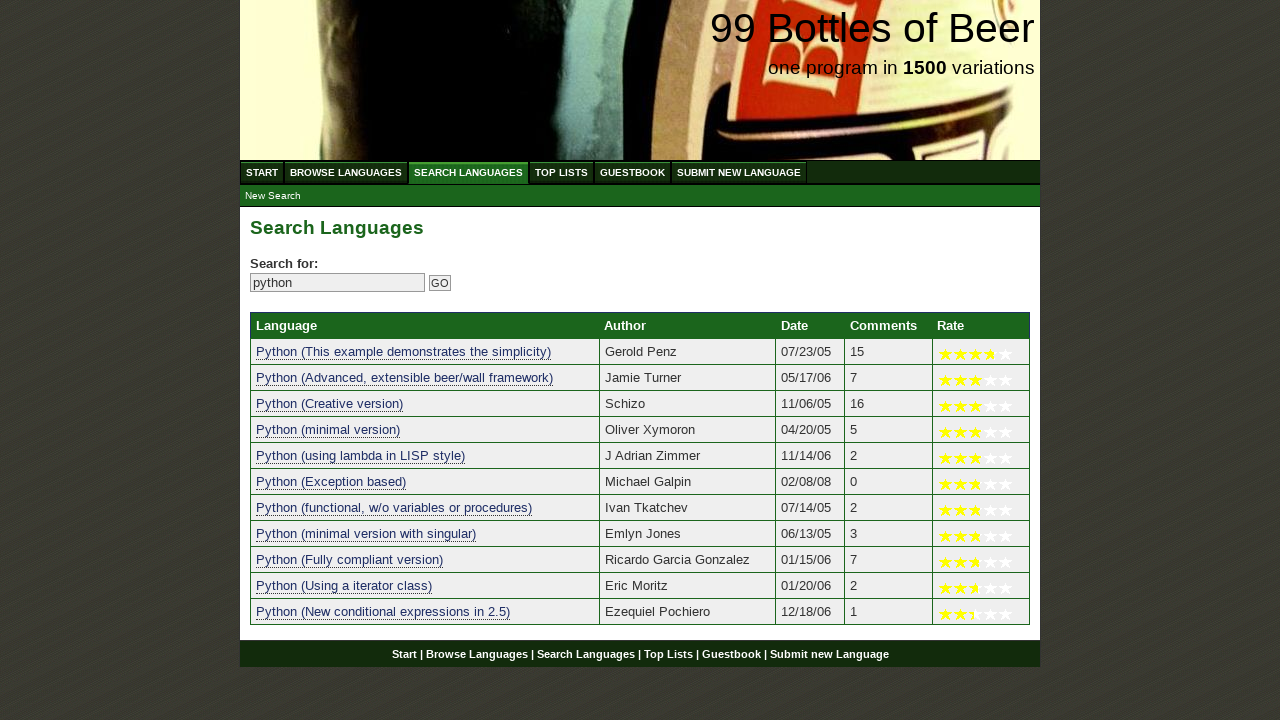

Verified search result 11 contains 'python': python (new conditional expressions in 2.5)
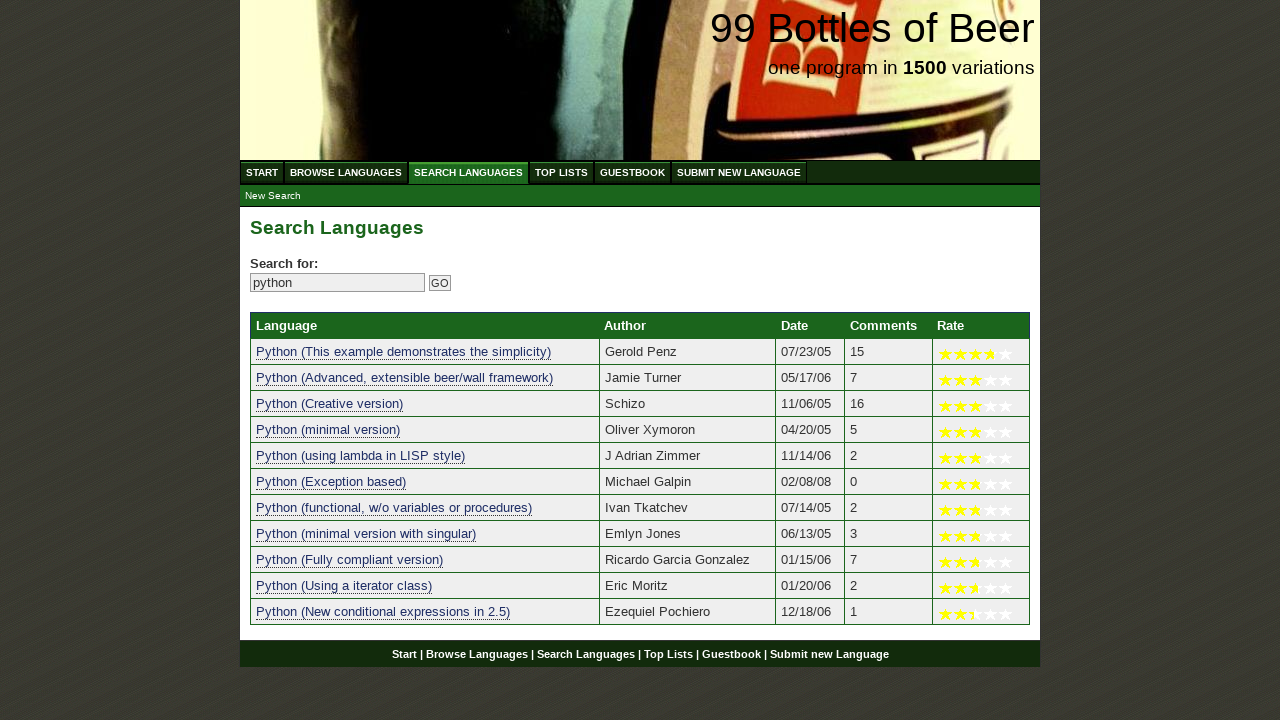

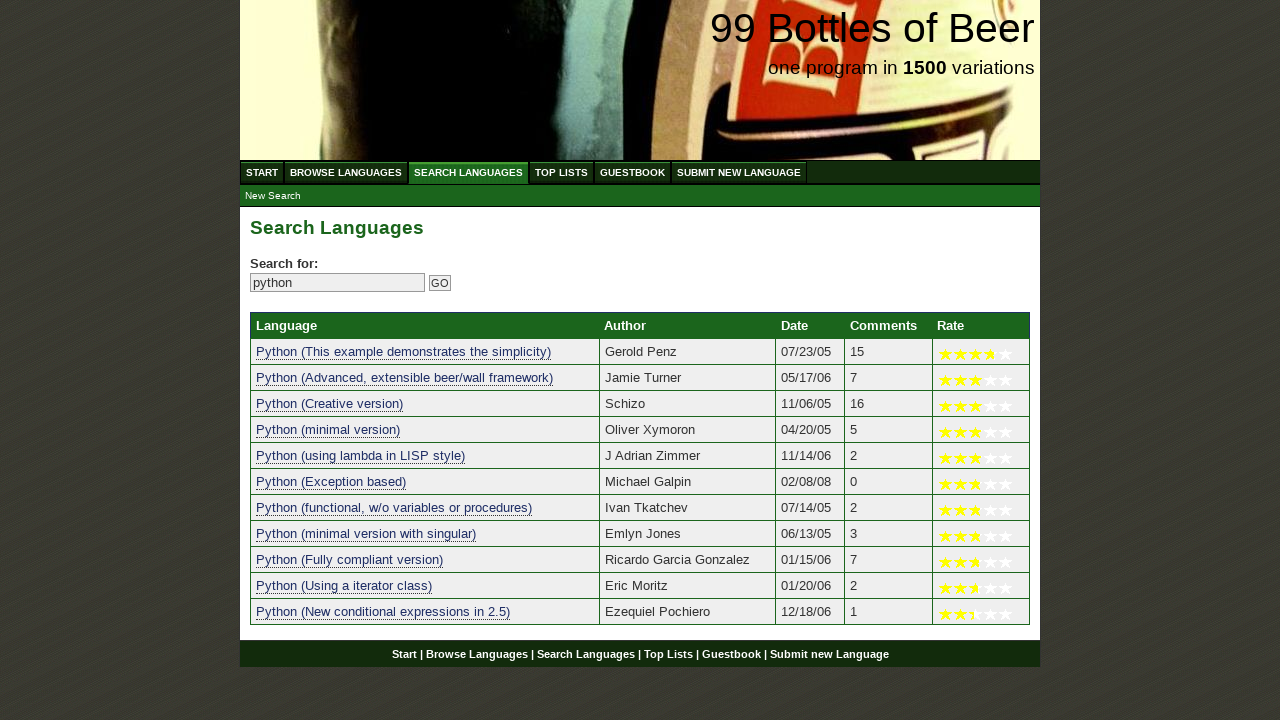